Tests navigation from tags page to a specific tag's posts by clicking the first tag

Starting URL: https://the-frontview.dev/tags

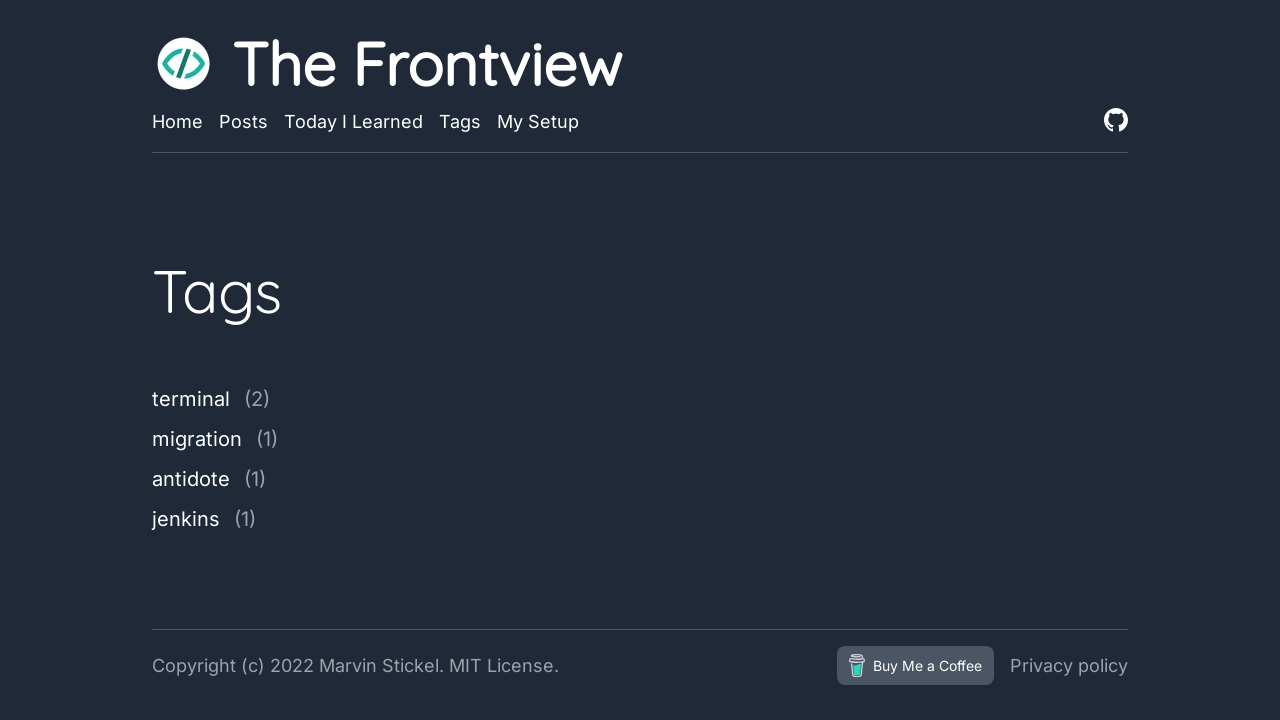

Waited for tags list to load
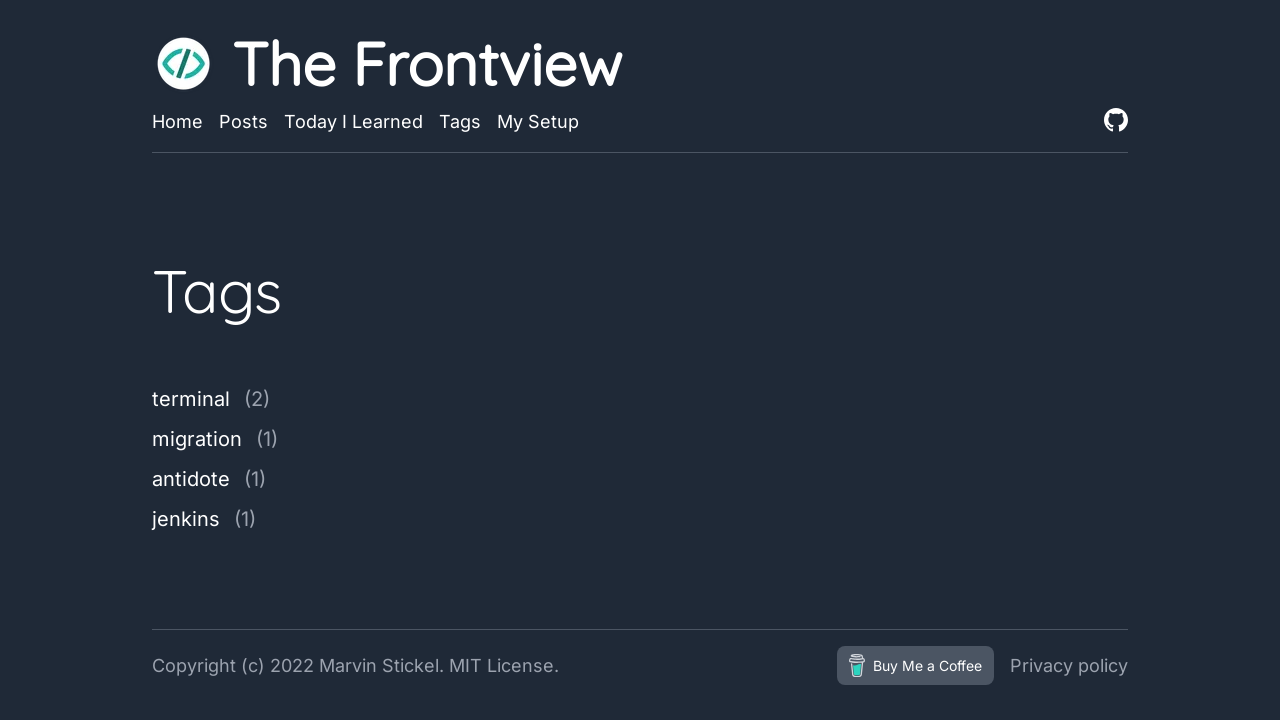

Clicked on the first tag in the list at (640, 399) on internal:role=listitem >> nth=0
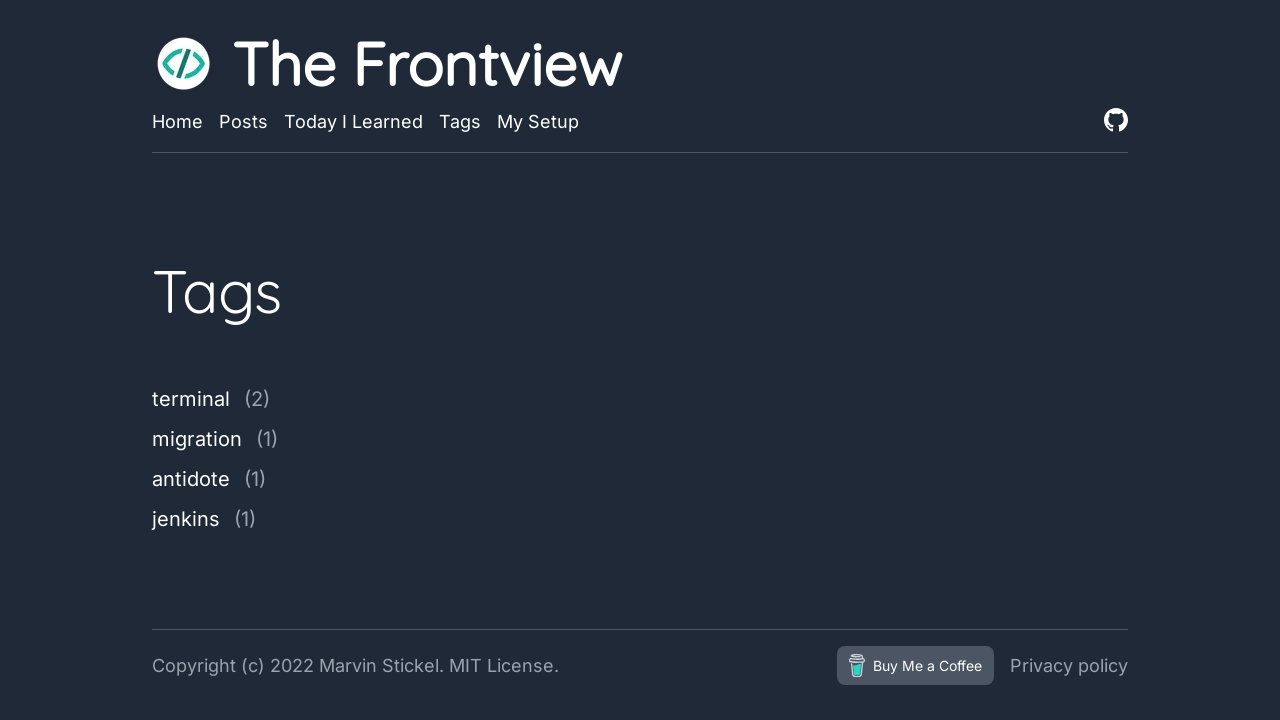

Tag posts page DOM content loaded
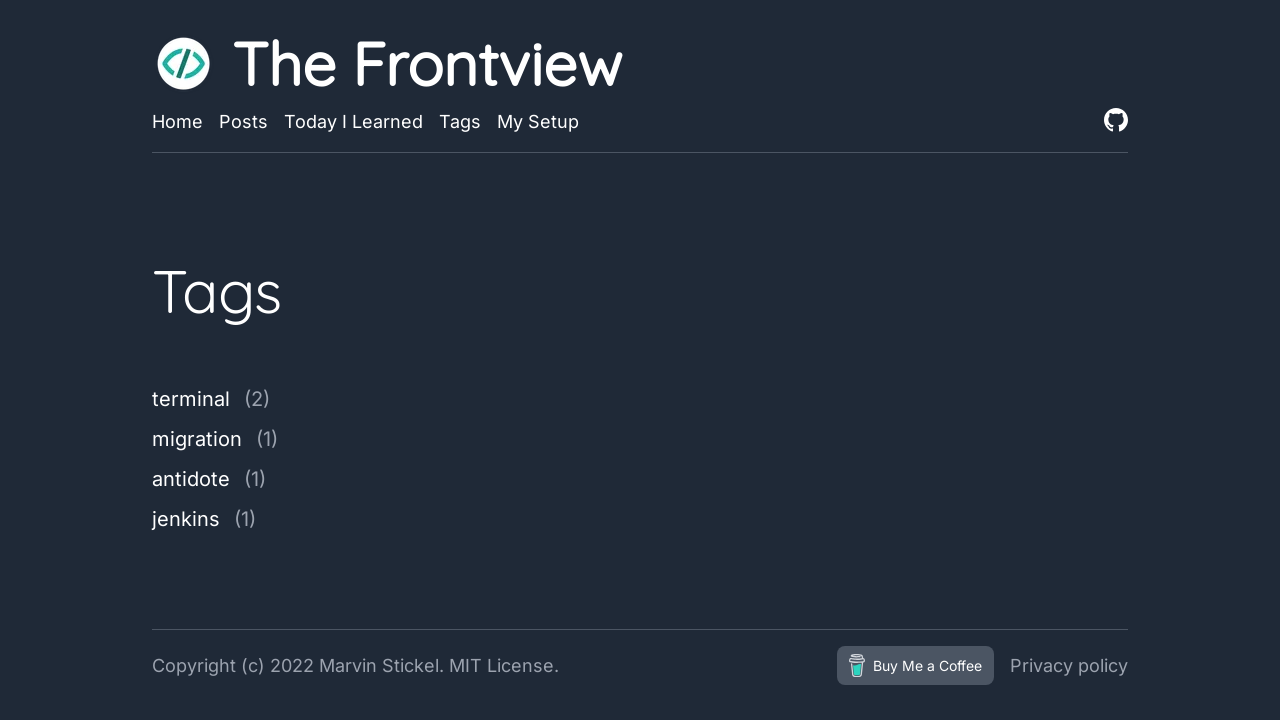

Posts list became visible on tag overview page
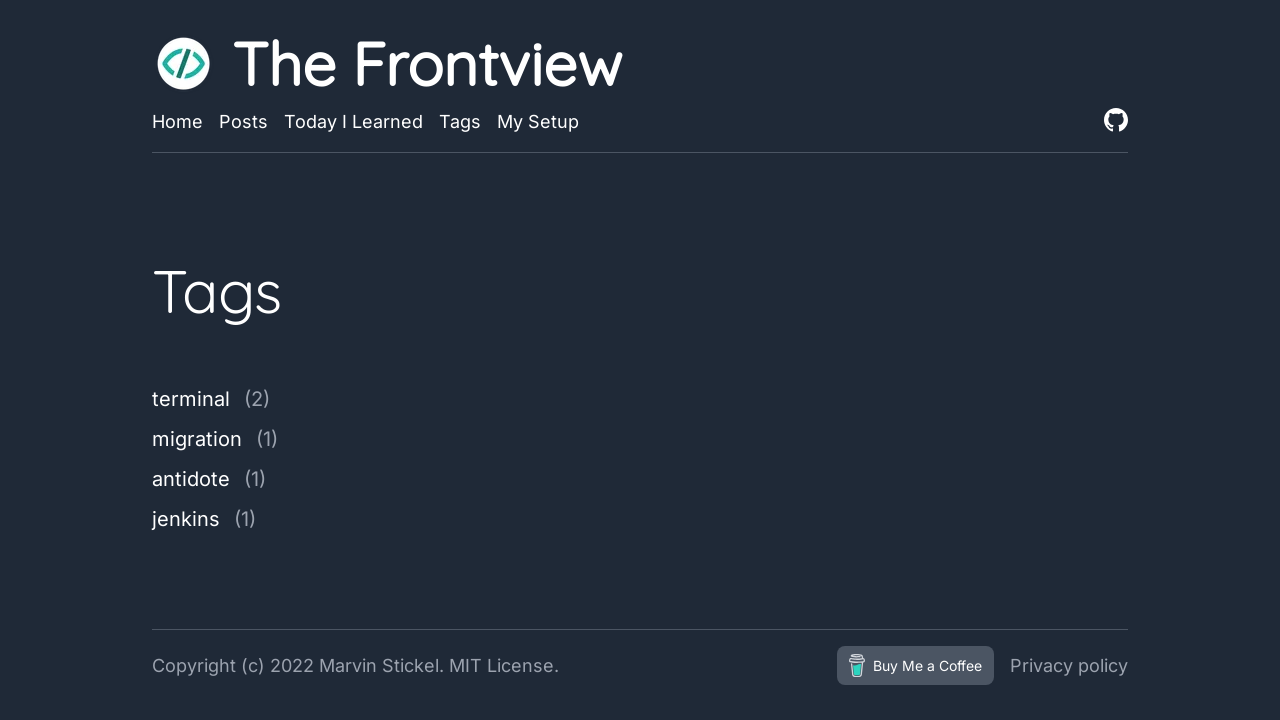

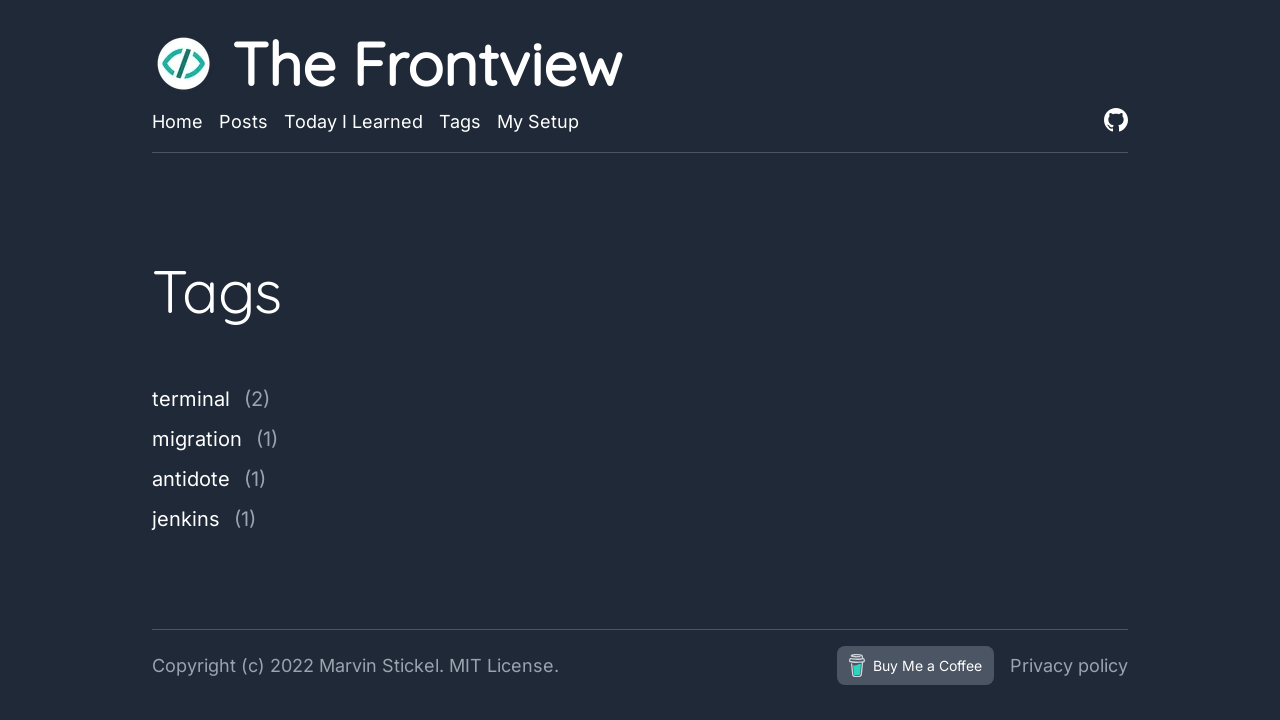